Practices various Selenium locator techniques on a demo site by filling login forms, triggering validation errors, navigating to password reset flow, and submitting forms using different locator strategies (ID, name, class, CSS, XPath, linkText).

Starting URL: https://rahulshettyacademy.com/locatorspractice/

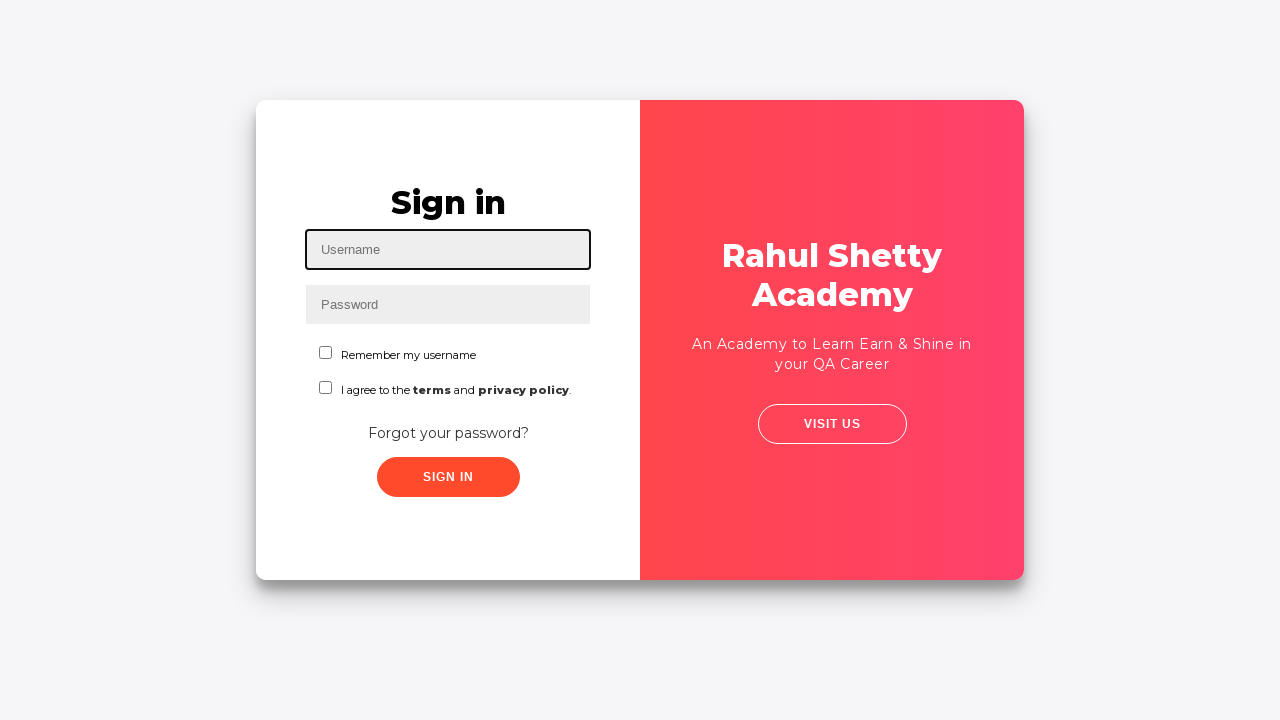

Filled username field with 'seville' using ID locator on #inputUsername
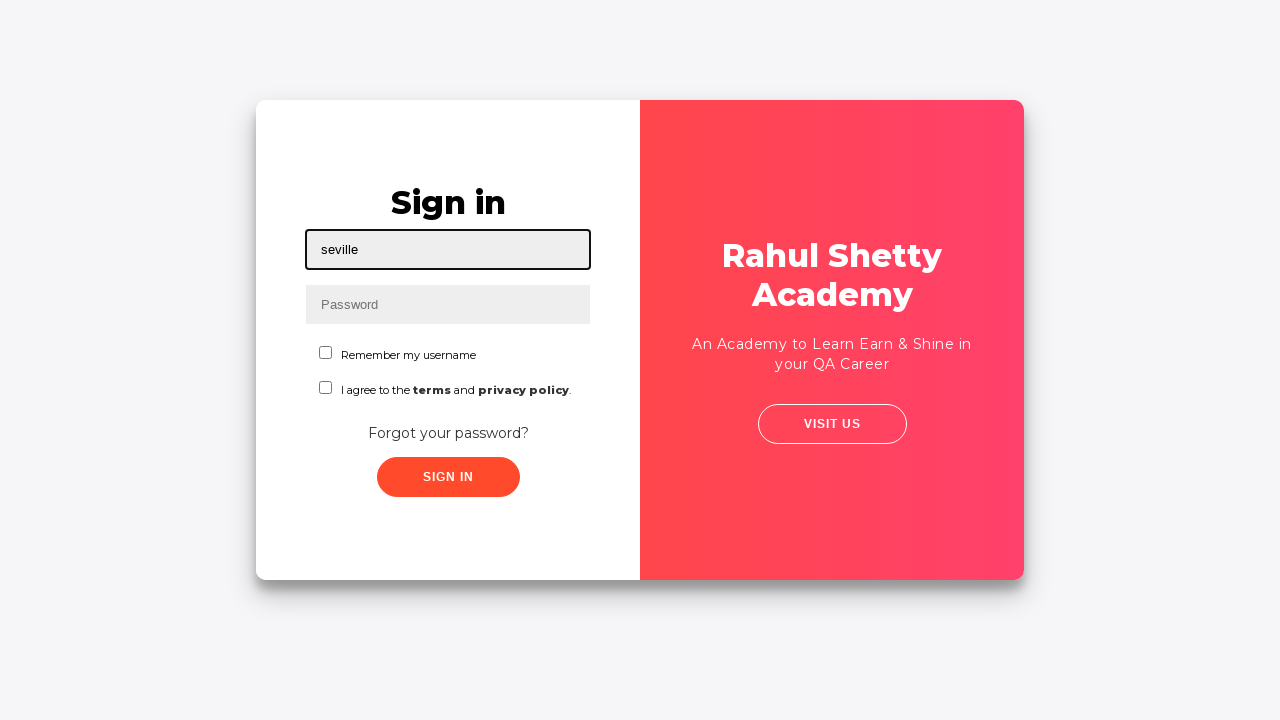

Filled password field with 'Test@123' using name attribute on input[name='inputPassword']
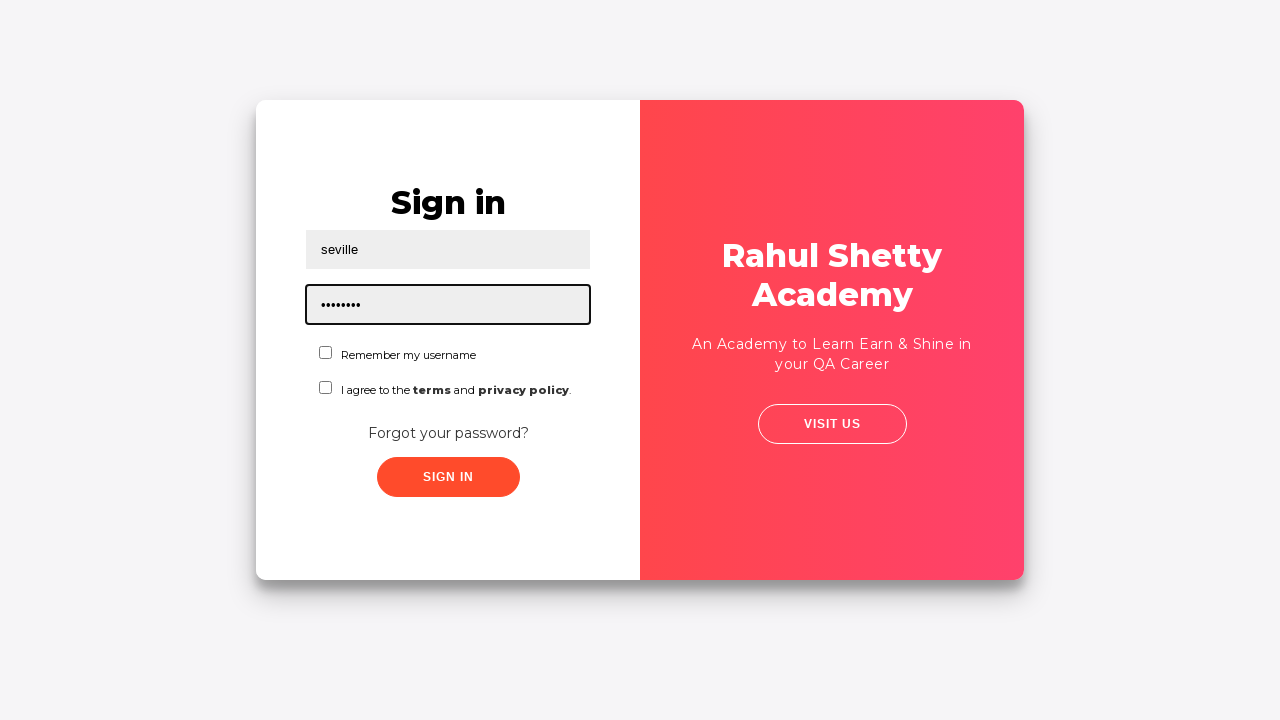

Clicked sign in button using class selector at (448, 477) on .signInBtn
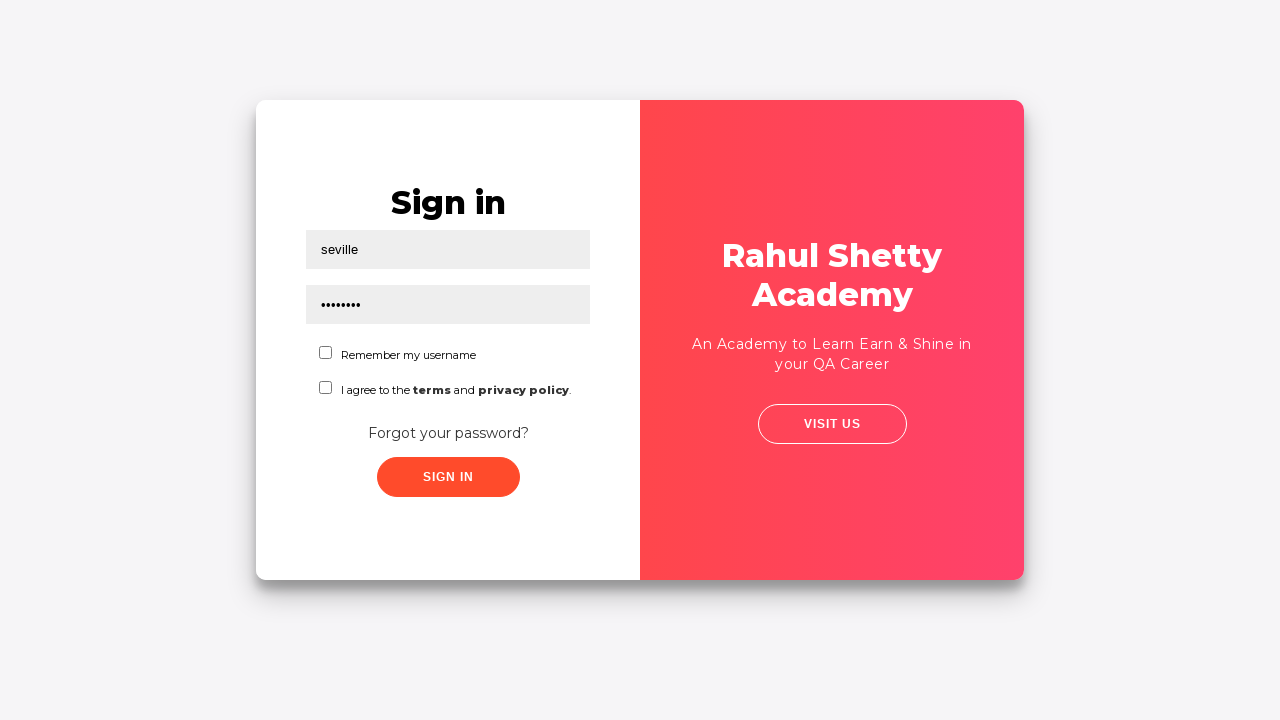

Validation error message appeared after sign in attempt
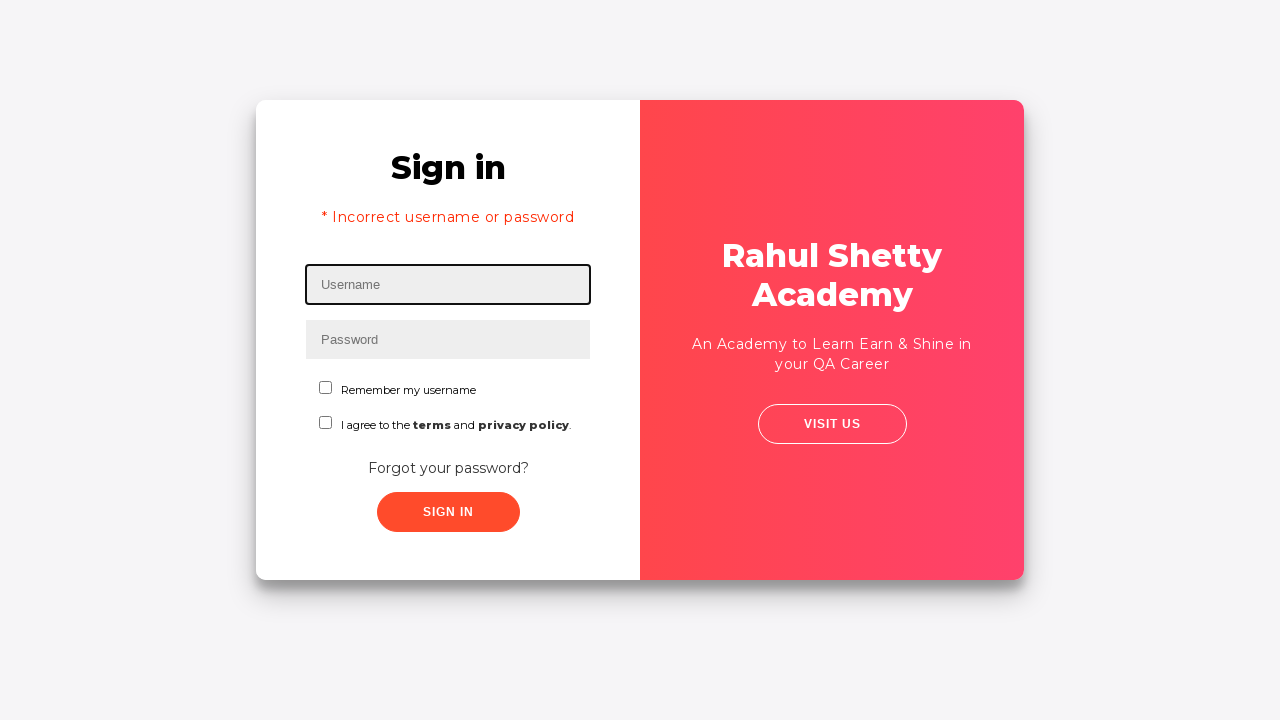

Clicked 'Forgot your password?' link to navigate to password reset at (448, 468) on text=Forgot your password?
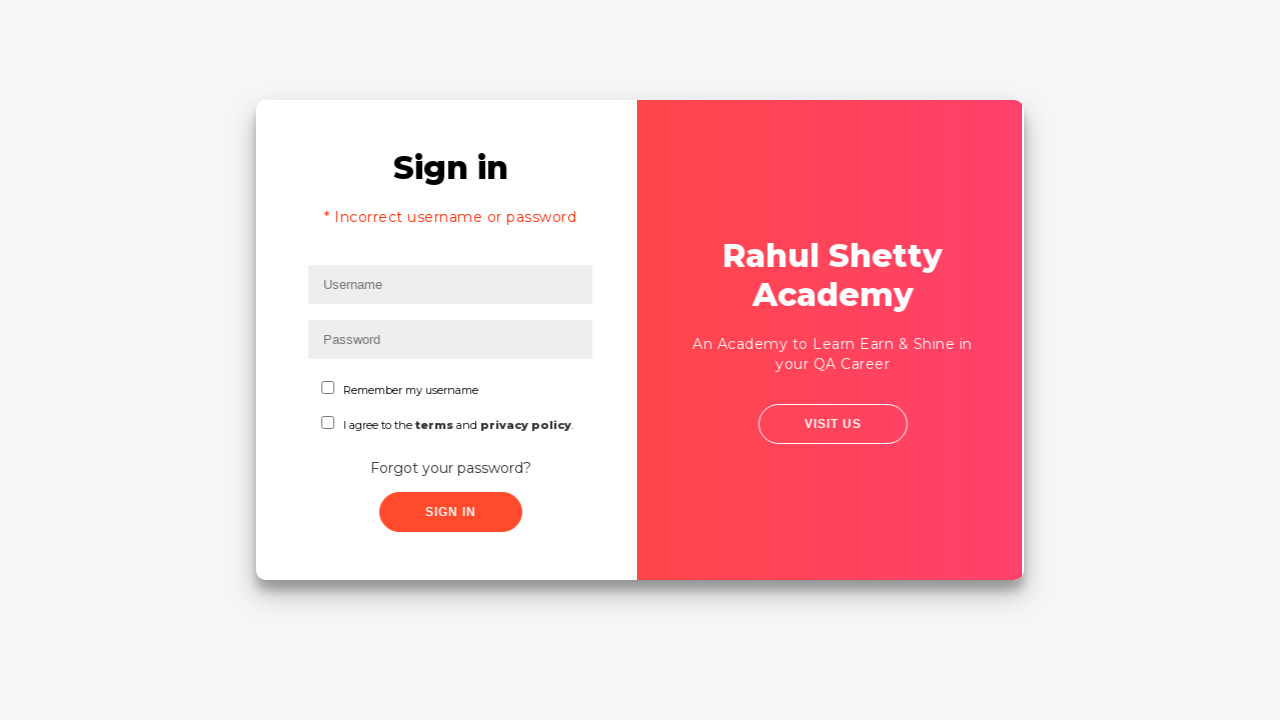

Waited for forgot password form to load
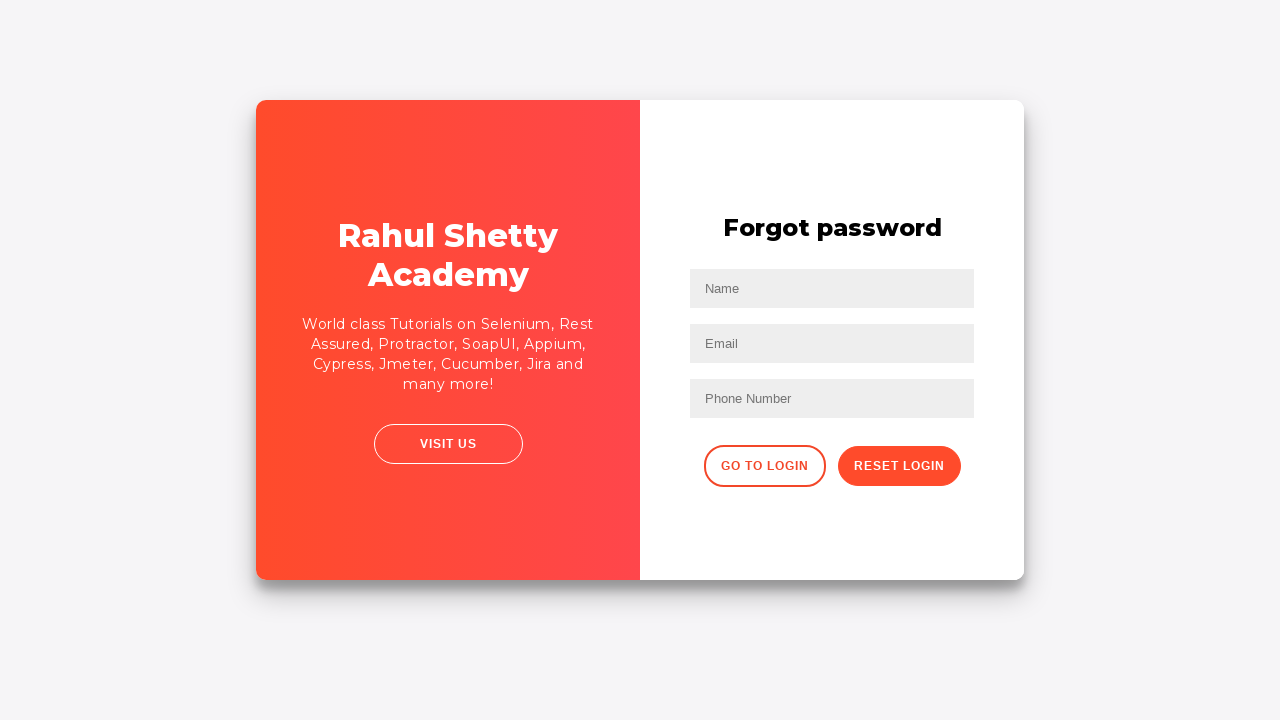

Filled name field with 'first name' using placeholder selector on input[placeholder='Name']
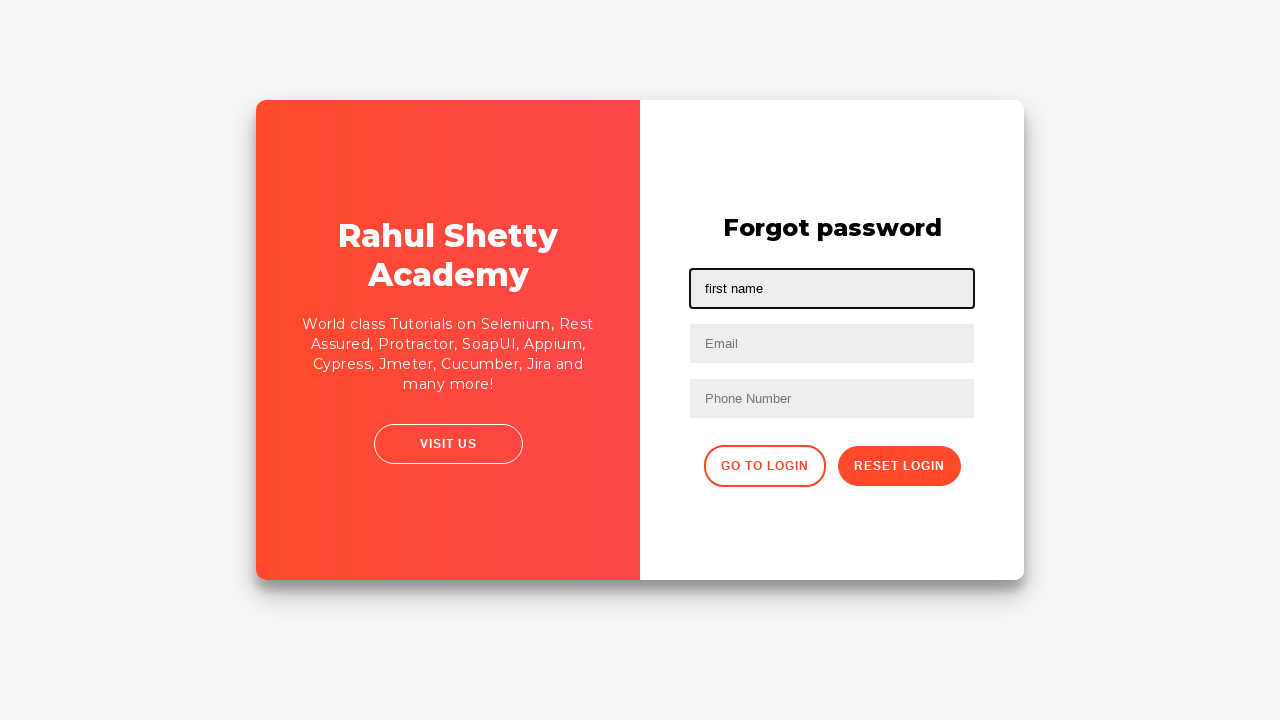

Filled email field with 'seville@mailinator.com' using placeholder selector on input[placeholder='Email']
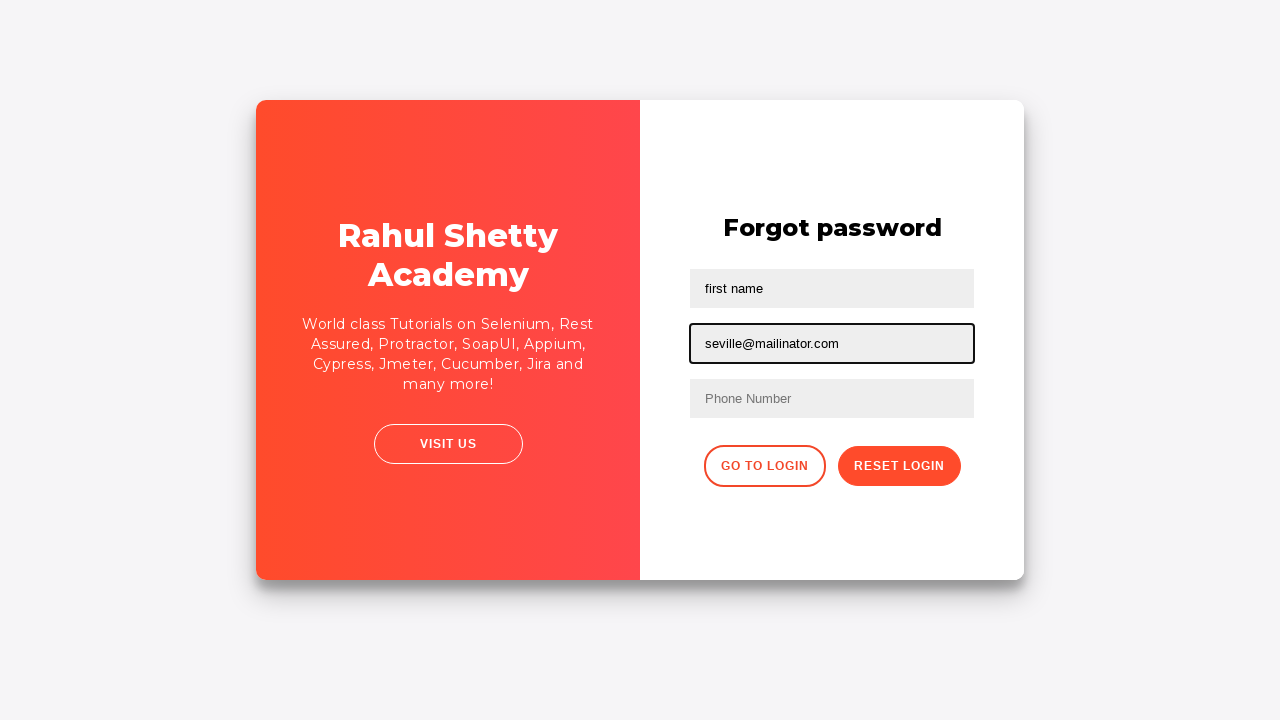

Cleared email field on input[placeholder='Email']
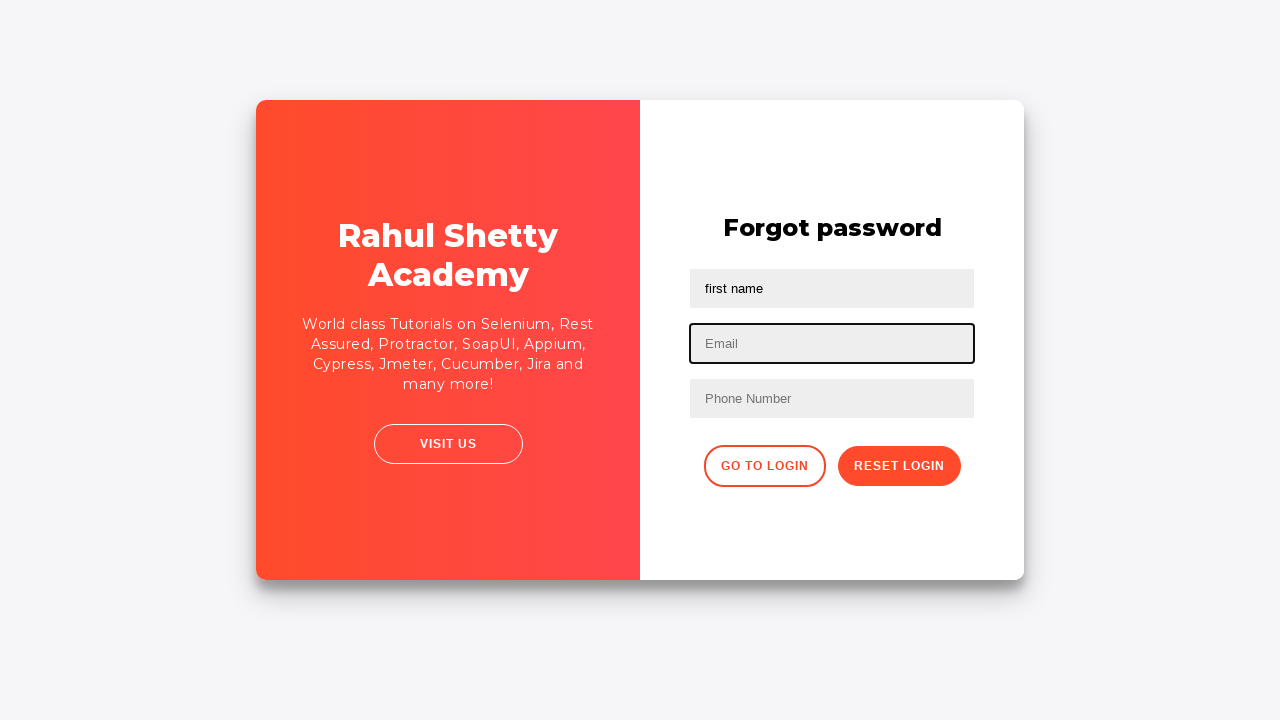

Filled email field with 'sv@mailinator.com' using nth-child selector on input[type='text']:nth-child(3)
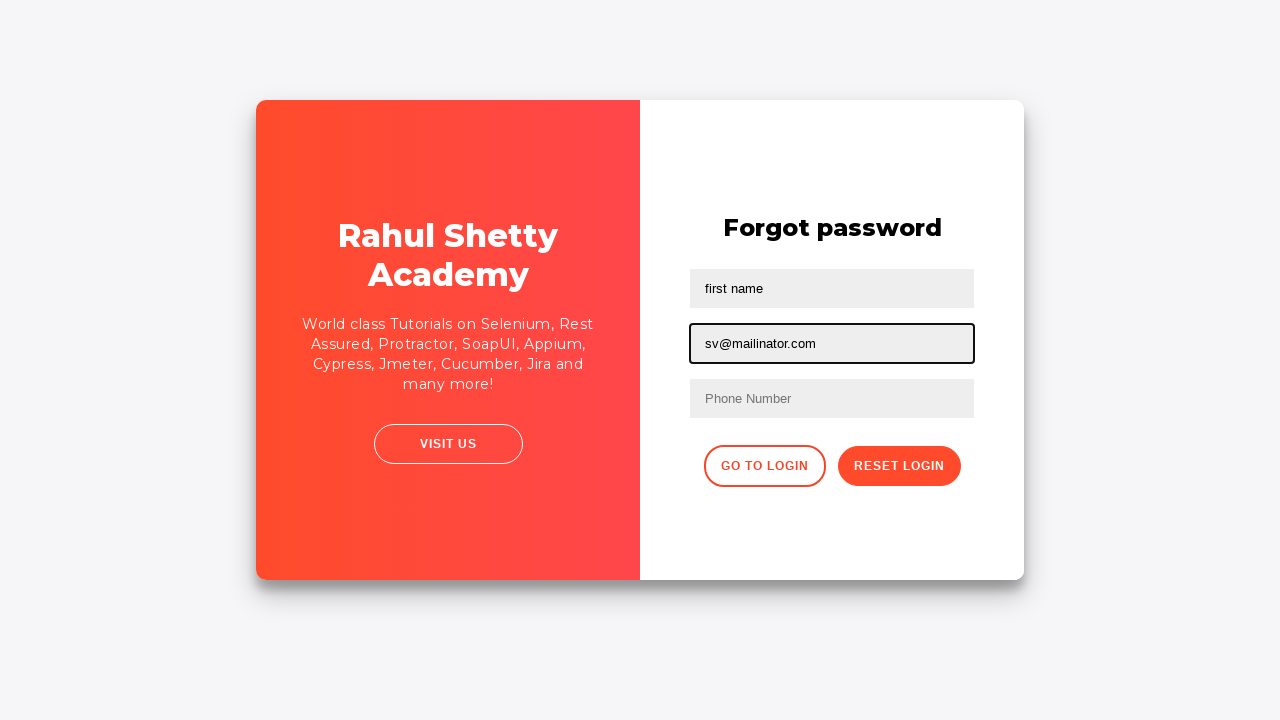

Filled phone number field with '582222355' using nth-of-type selector on form input:nth-of-type(3)
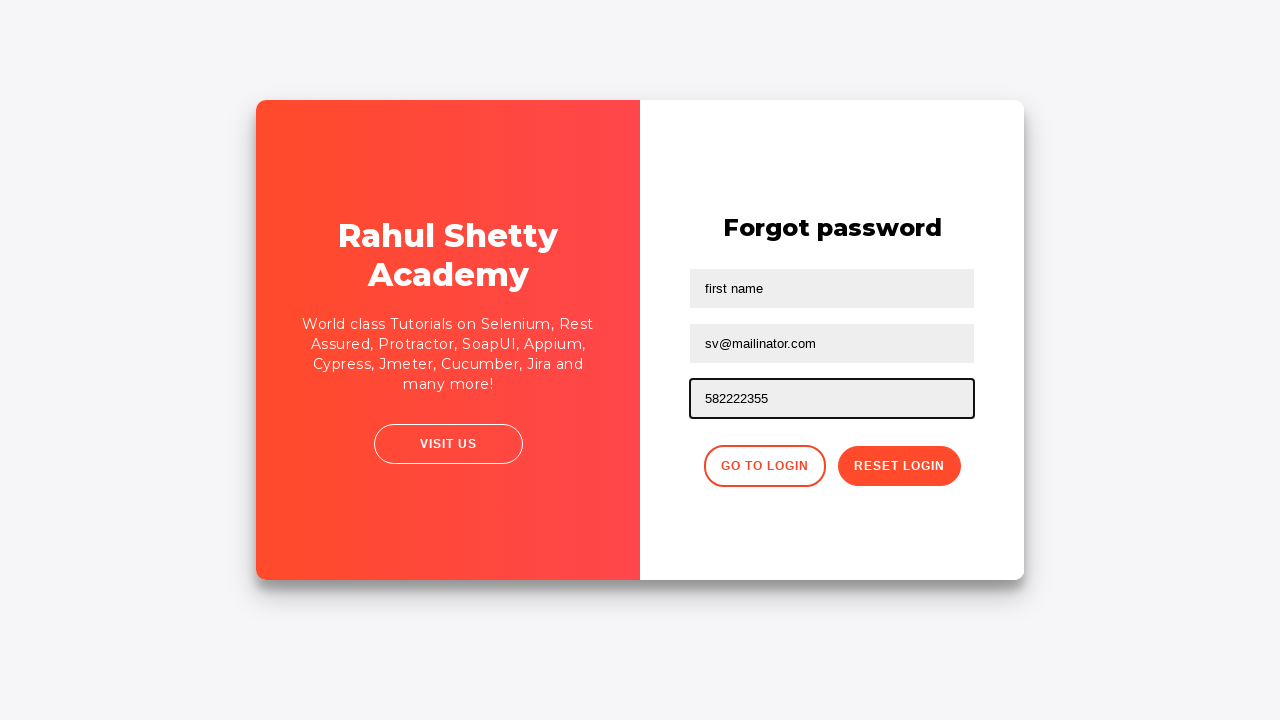

Clicked reset password button at (899, 466) on .reset-pwd-btn
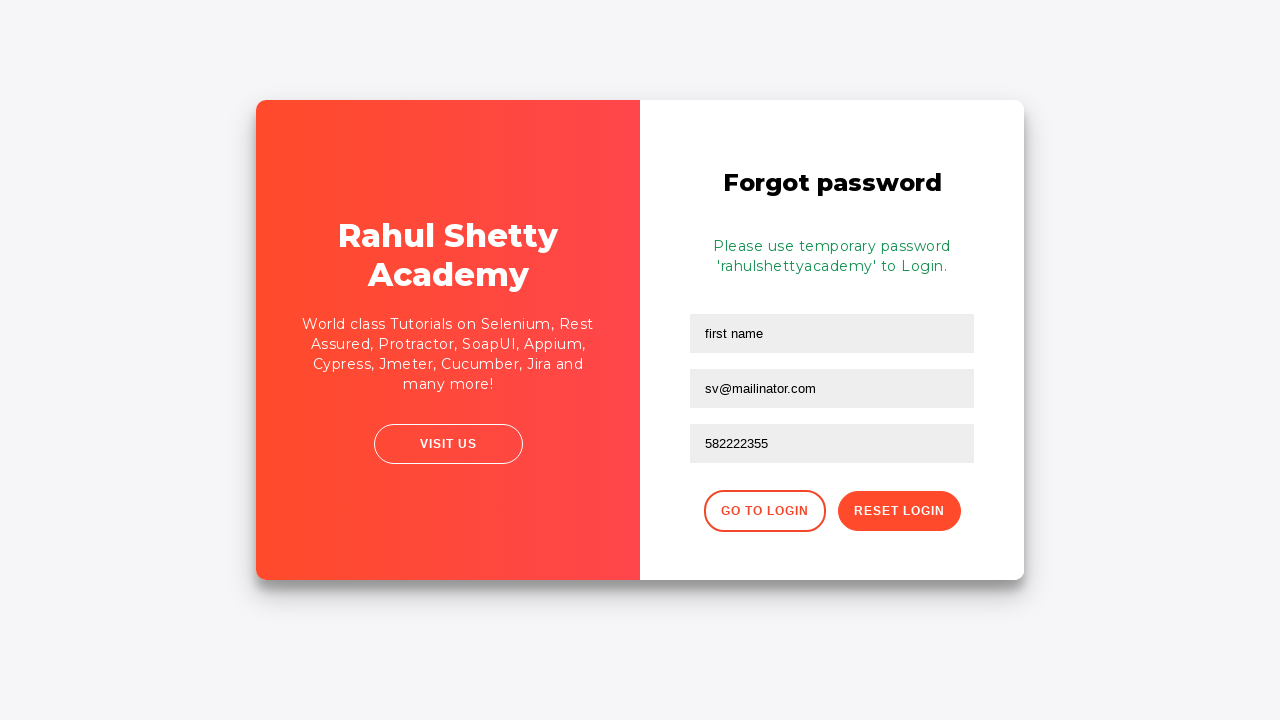

Password reset confirmation message appeared
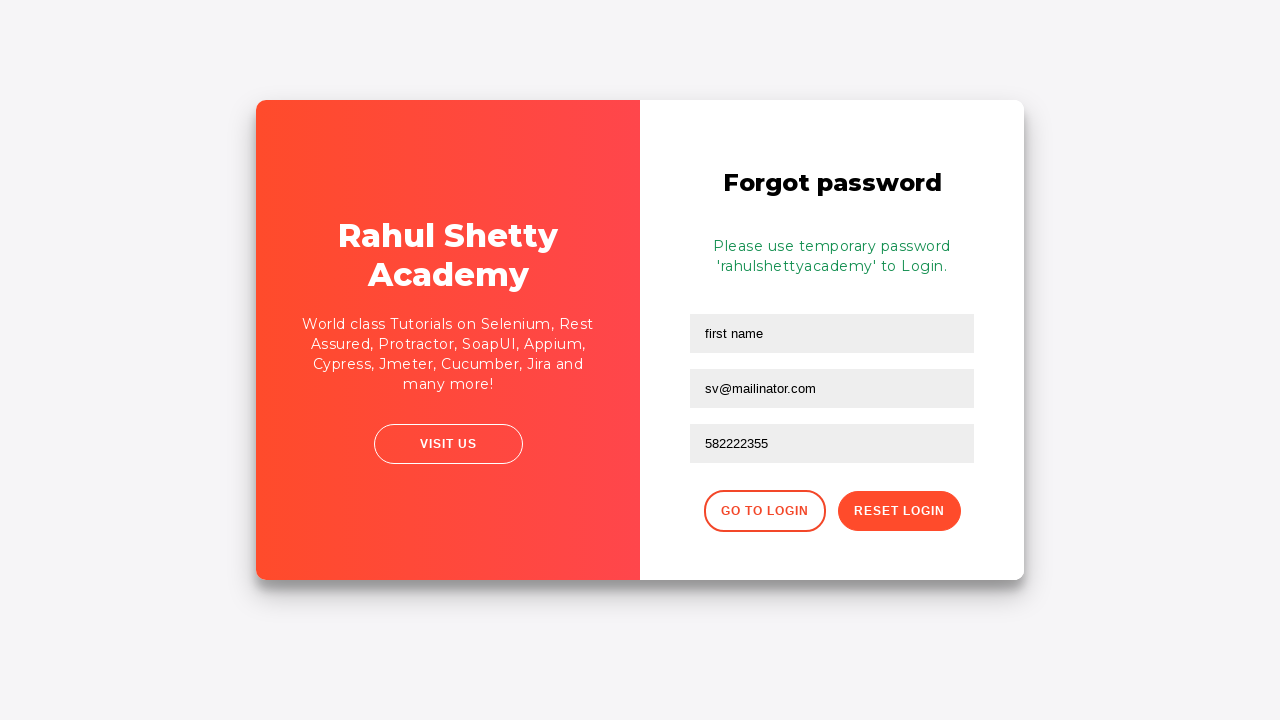

Clicked go back to login button at (764, 511) on div.forgot-pwd-btn-conainer button:first-child
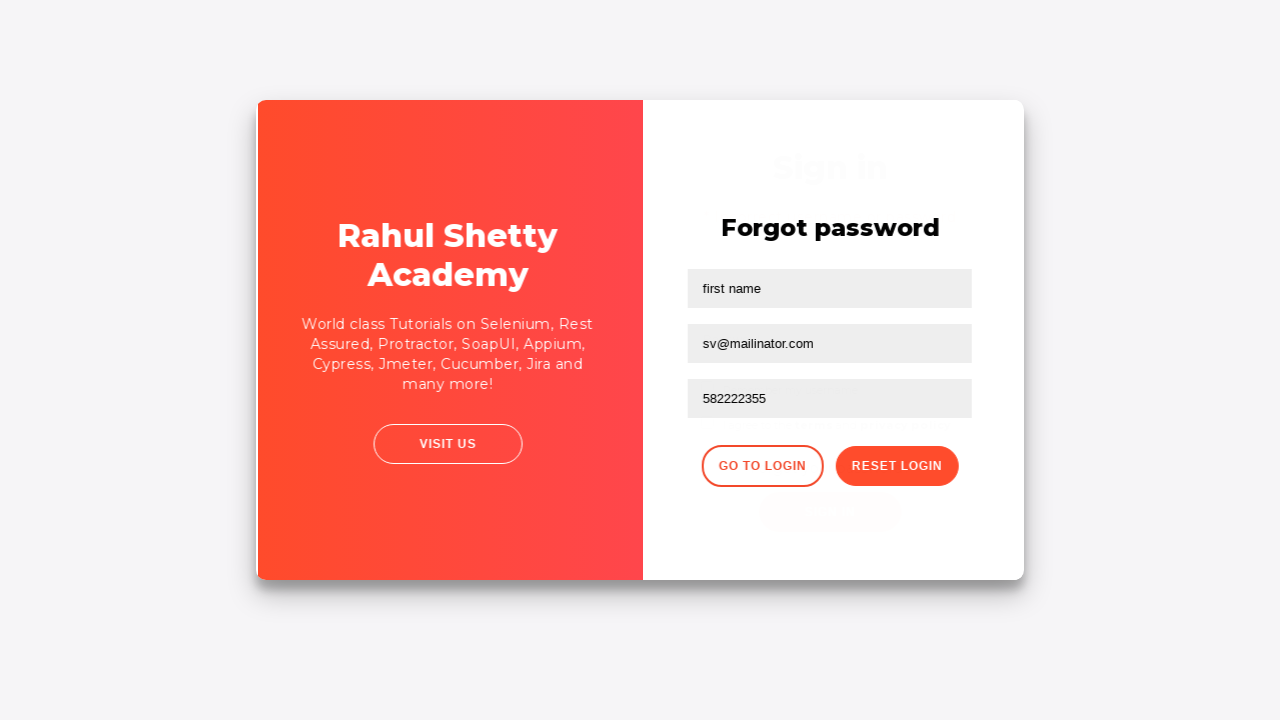

Waited for login form to reappear
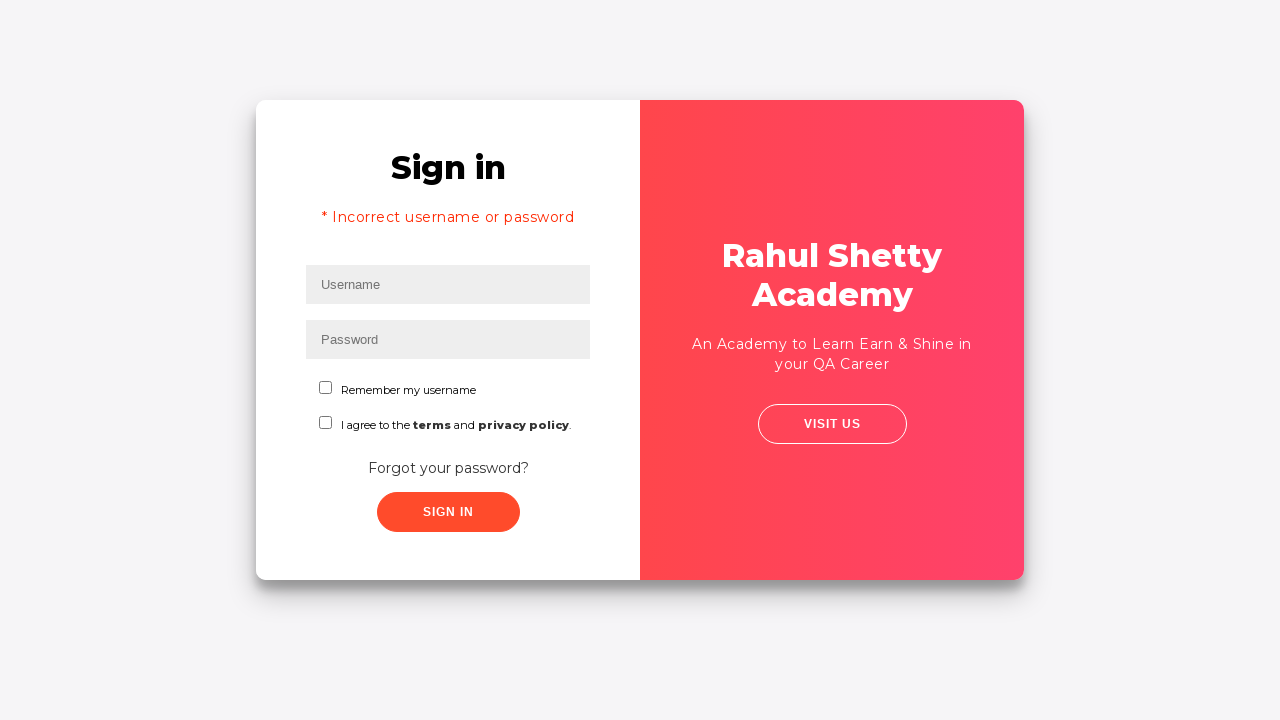

Filled username field with 'rahul' using ID locator on #inputUsername
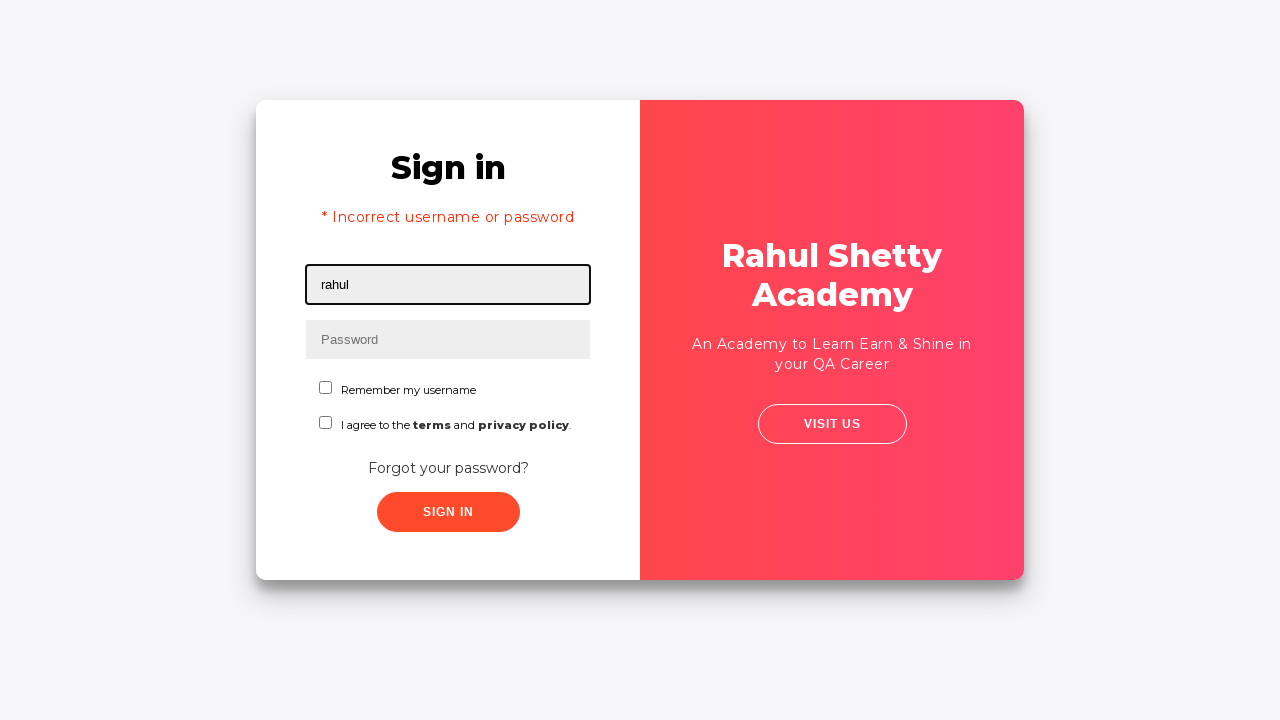

Filled password field with 'rahulshettyacademy' using attribute substring selector on input[type*='pass']
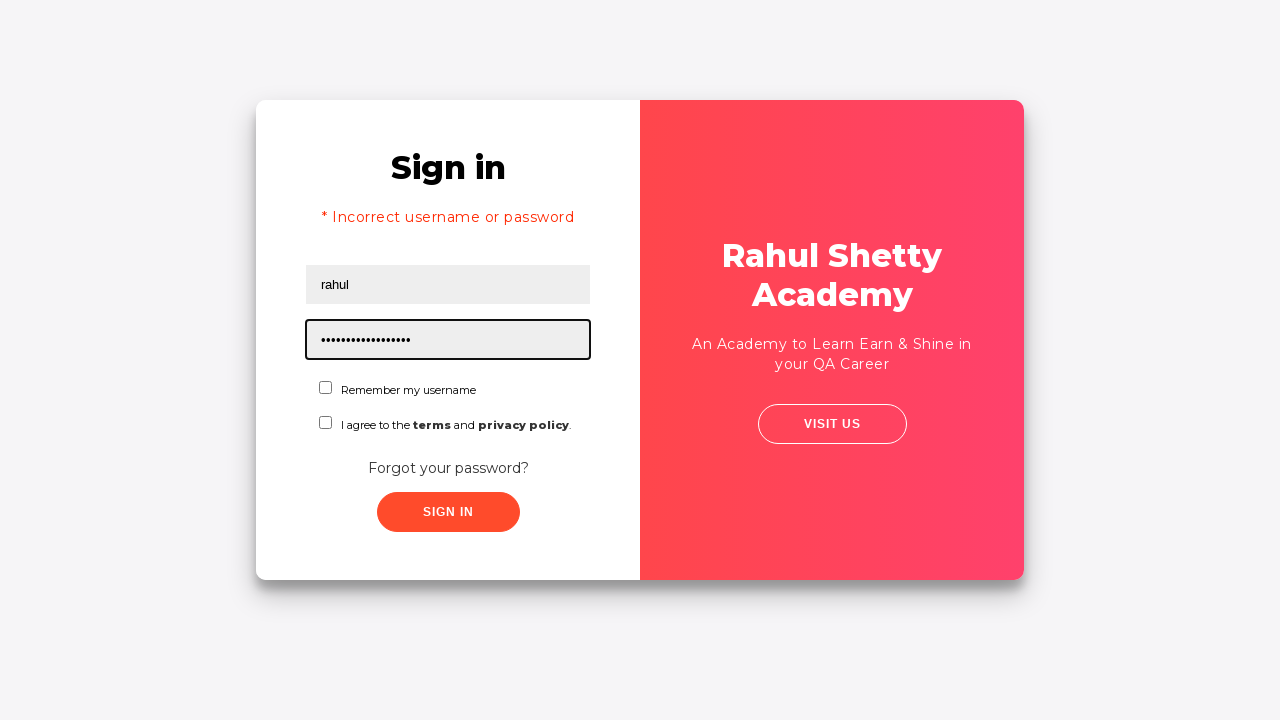

Checked the checkbox using ID locator at (326, 388) on #chkboxOne
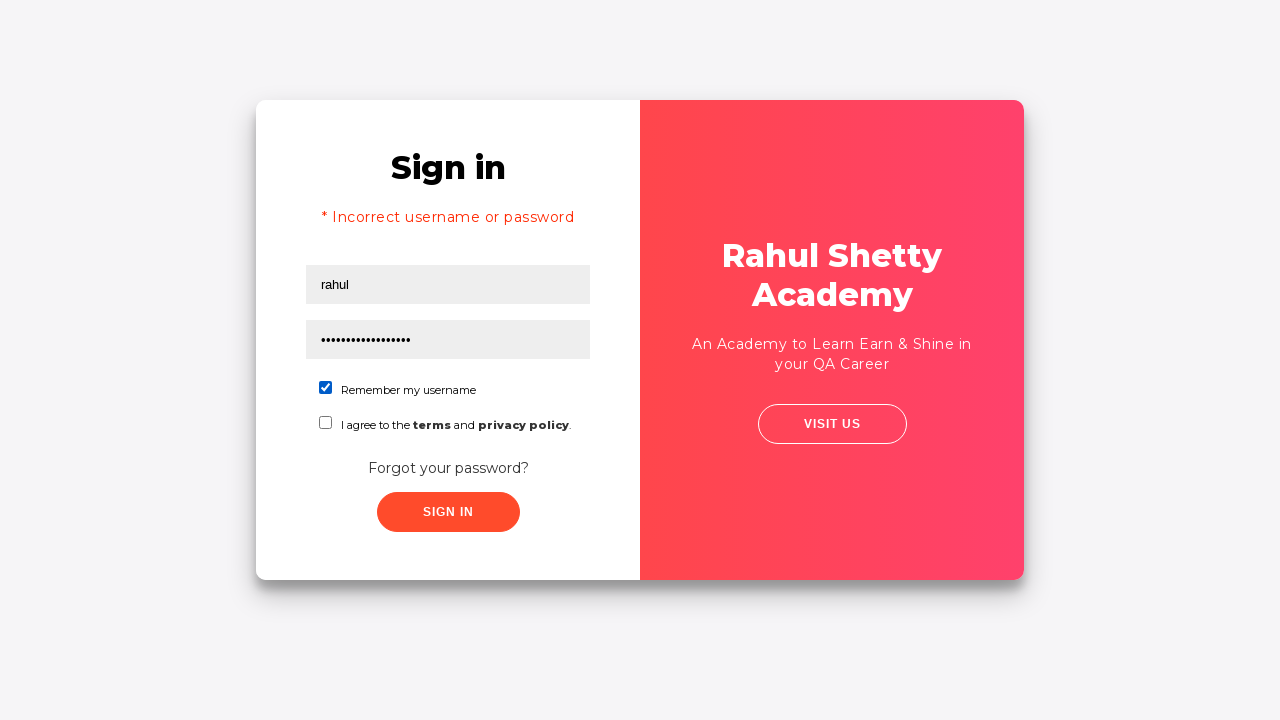

Clicked submit button using class attribute substring selector at (448, 512) on button[class*='submit']
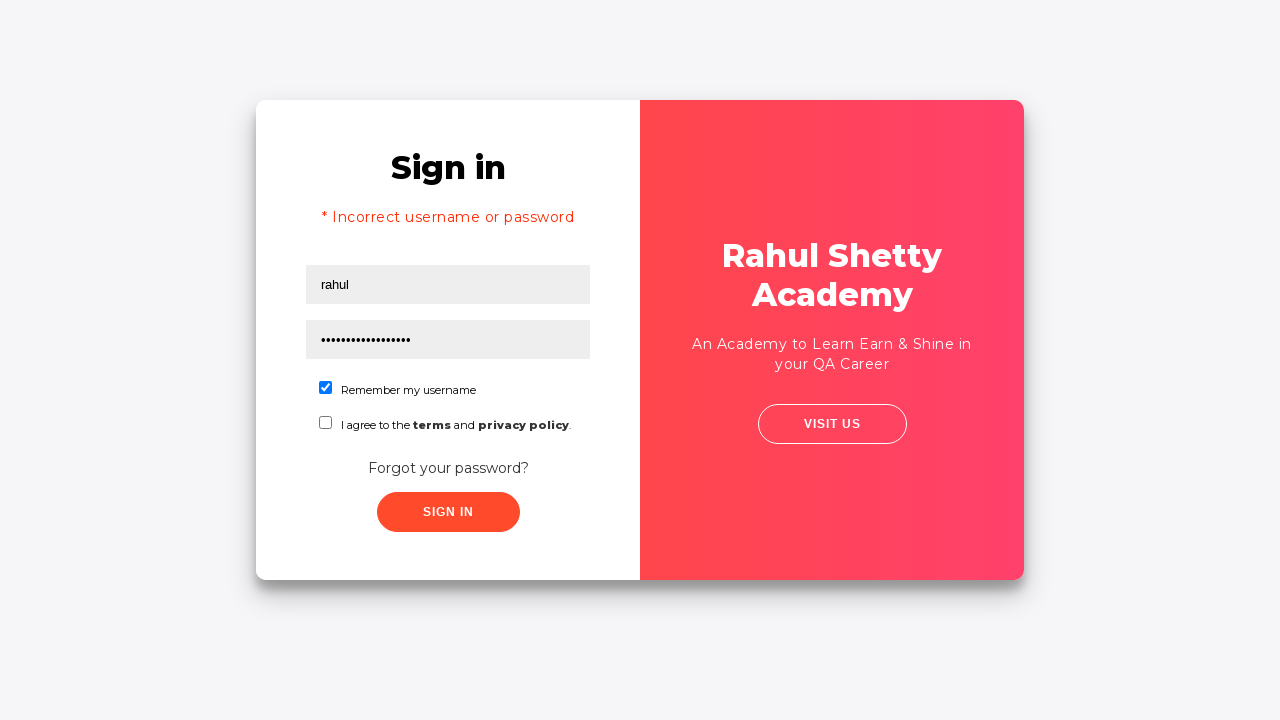

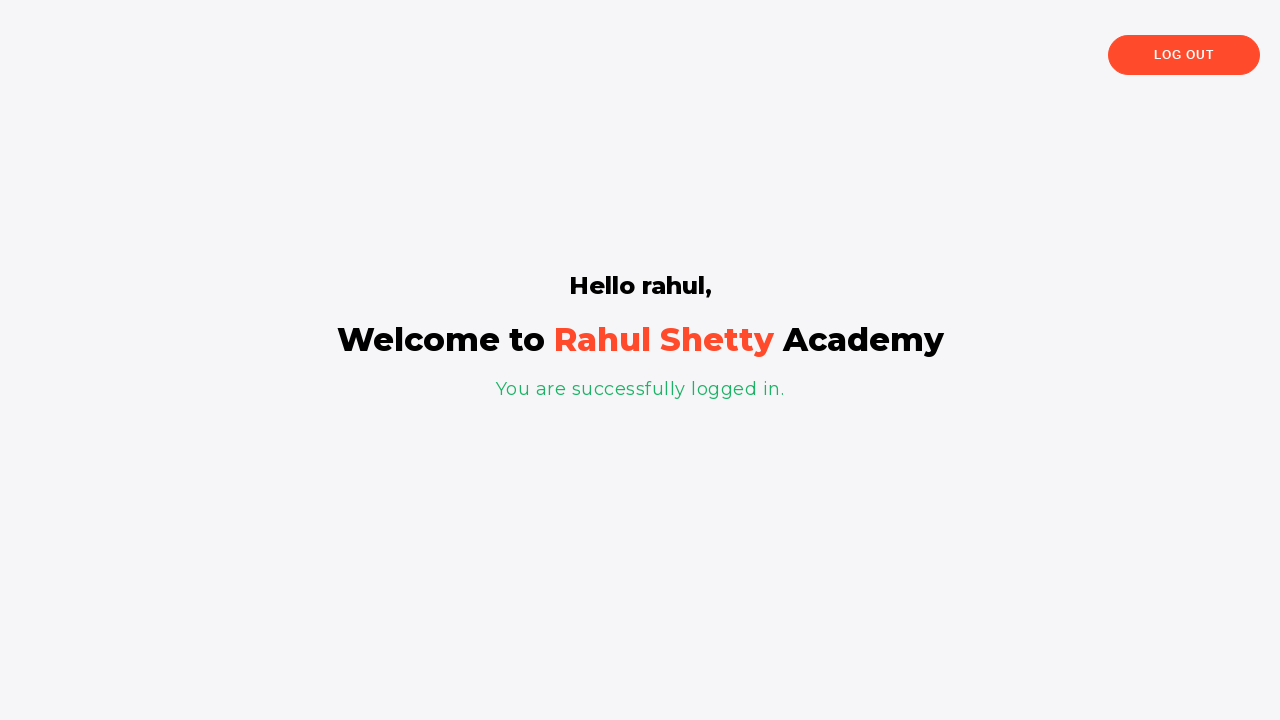